Tests dynamic content loading by clicking a button and waiting for a paragraph element to appear

Starting URL: https://testeroprogramowania.github.io/selenium/wait2.html

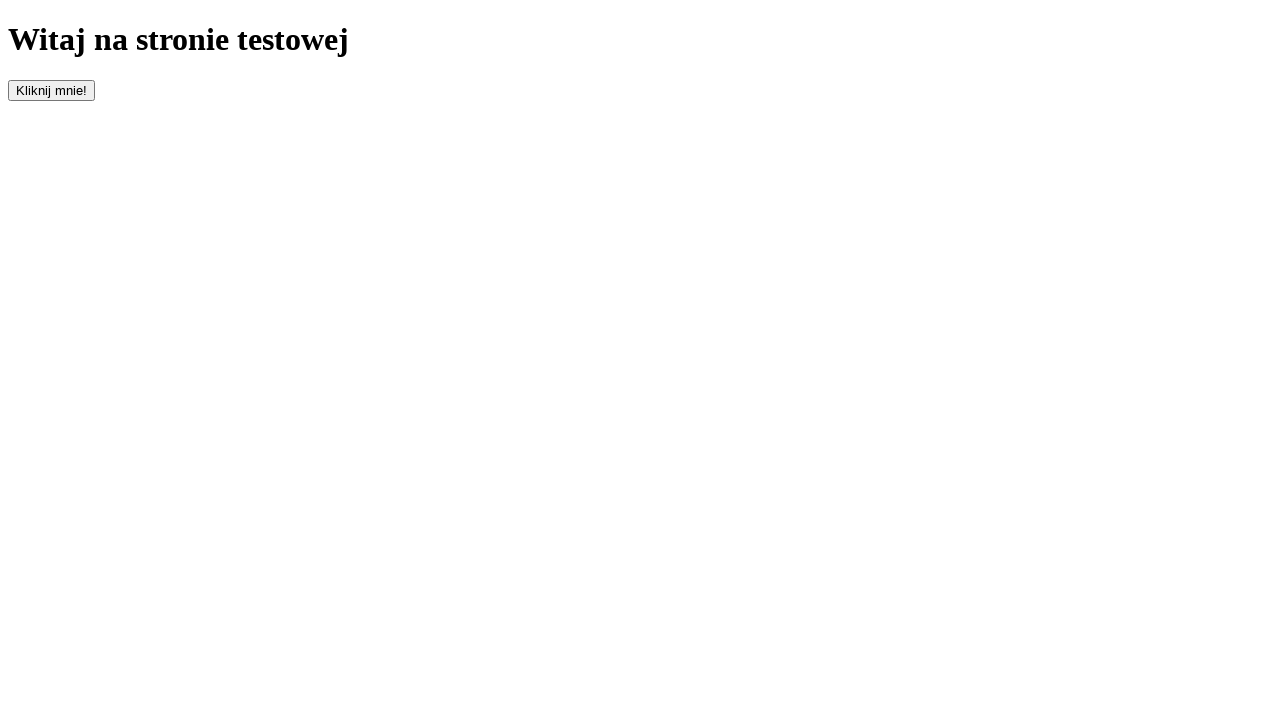

Clicked the button to trigger dynamic content loading at (52, 90) on #clickOnMe
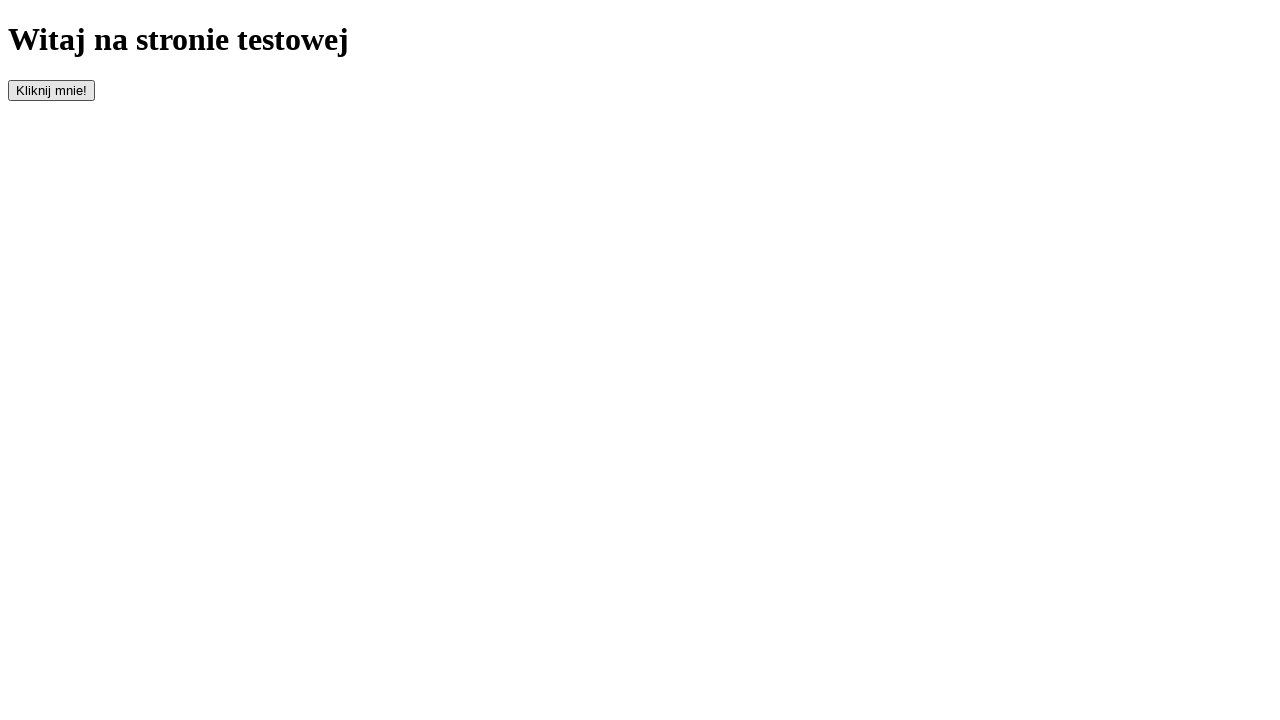

Waited for paragraph element to become visible
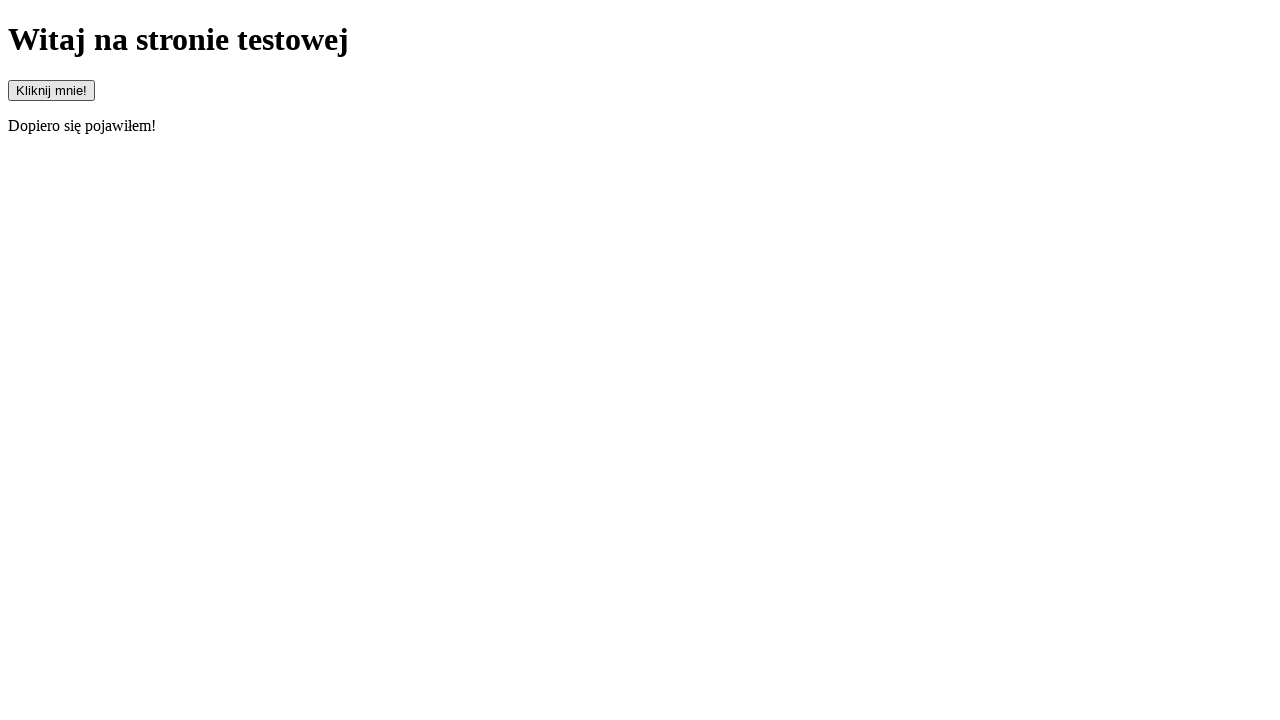

Retrieved paragraph text content
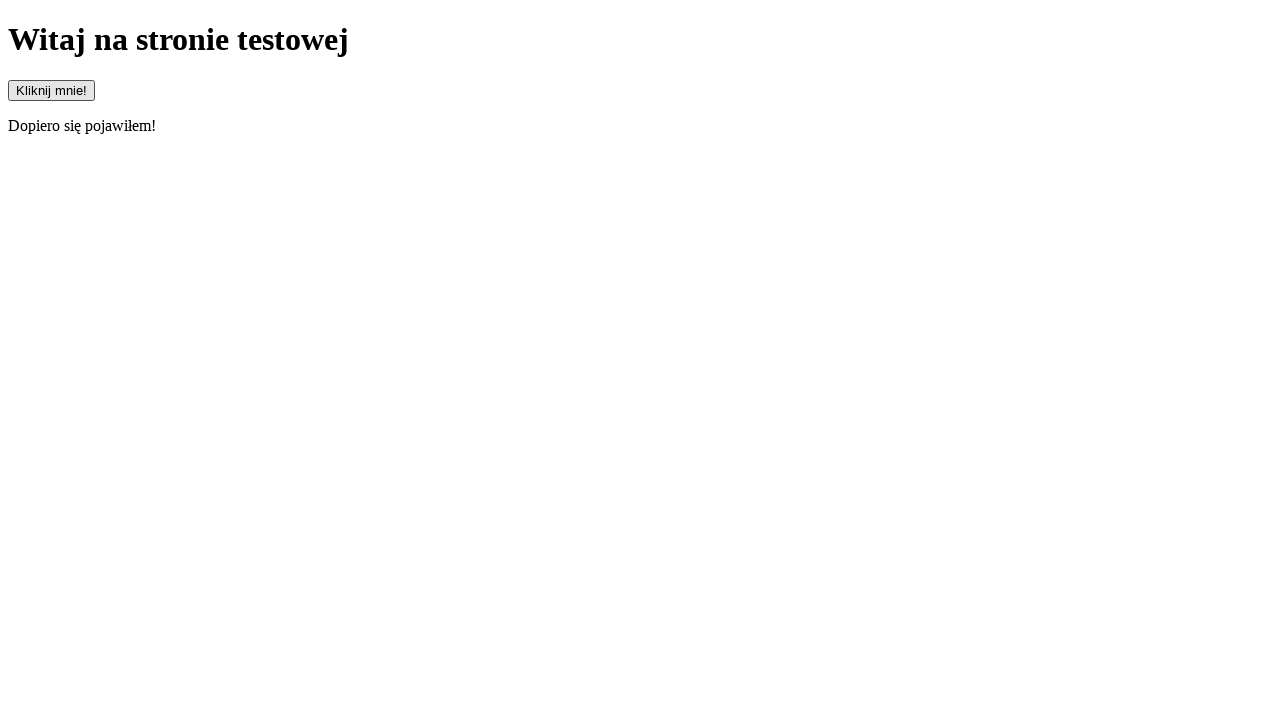

Verified paragraph text matches expected value 'Dopiero się pojawiłem!'
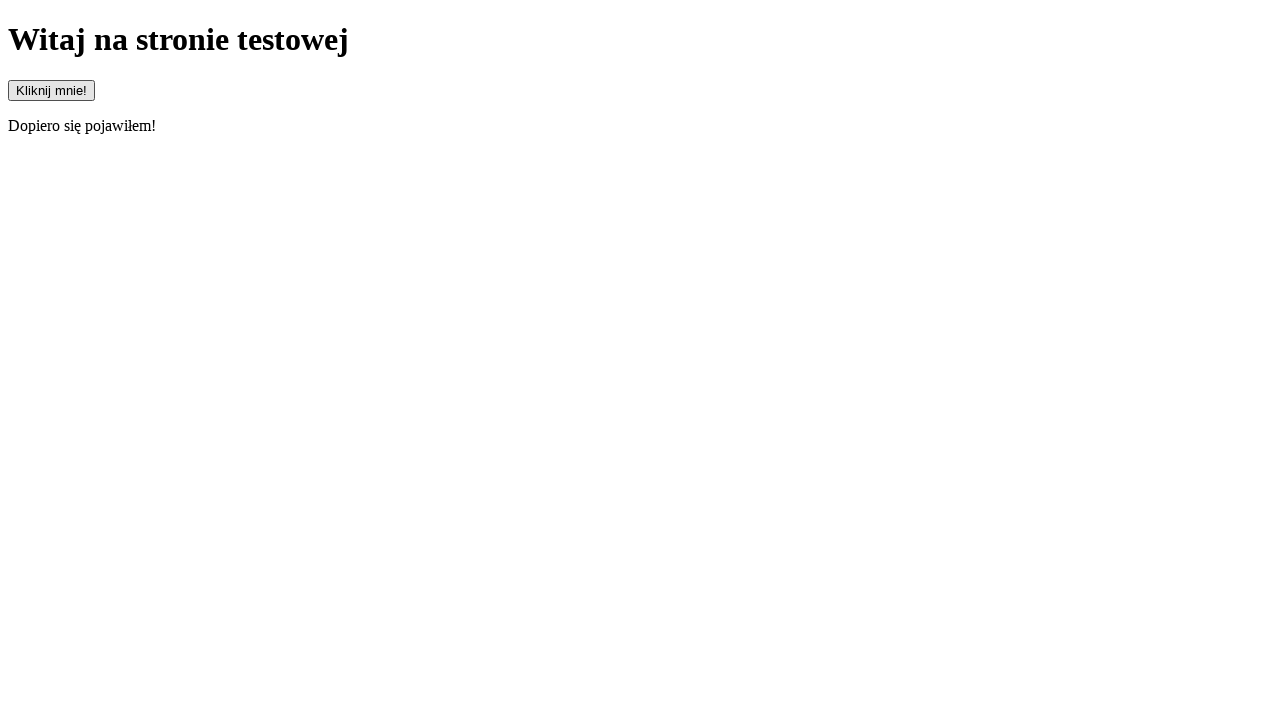

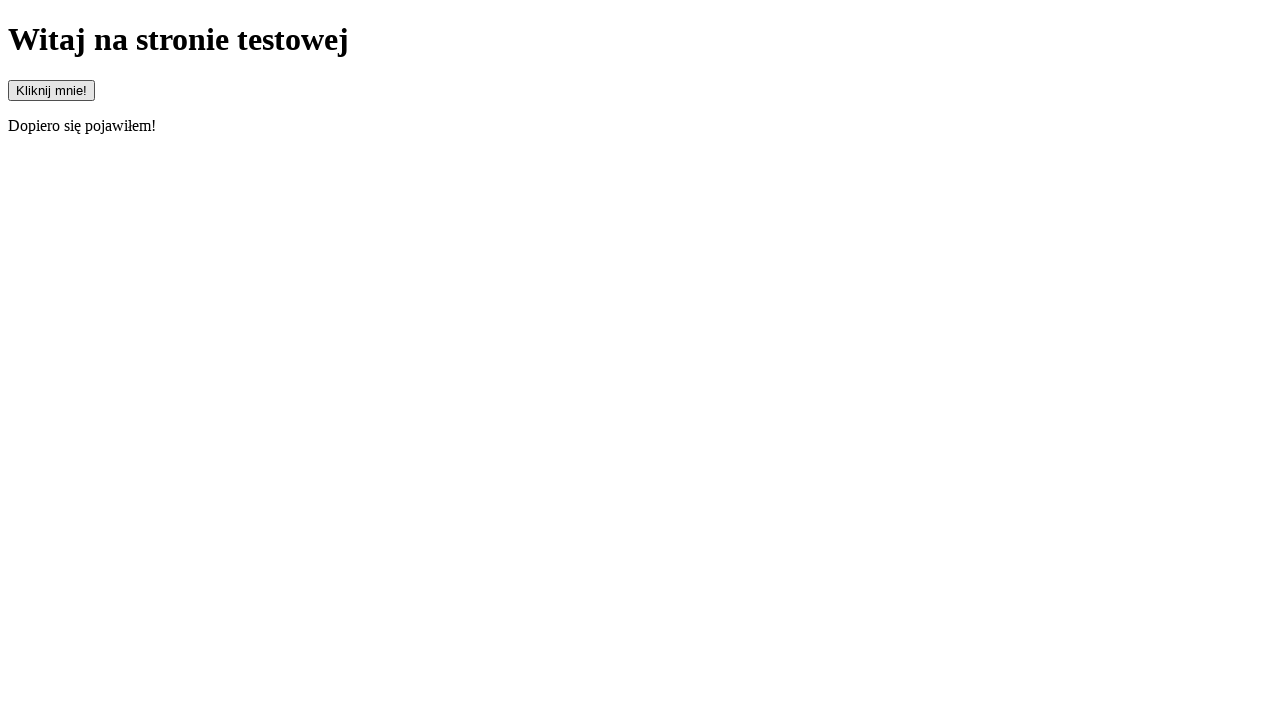